Tests AJIO website's search and filter functionality by searching for bags, applying gender and category filters, and verifying results are displayed

Starting URL: https://www.ajio.com/

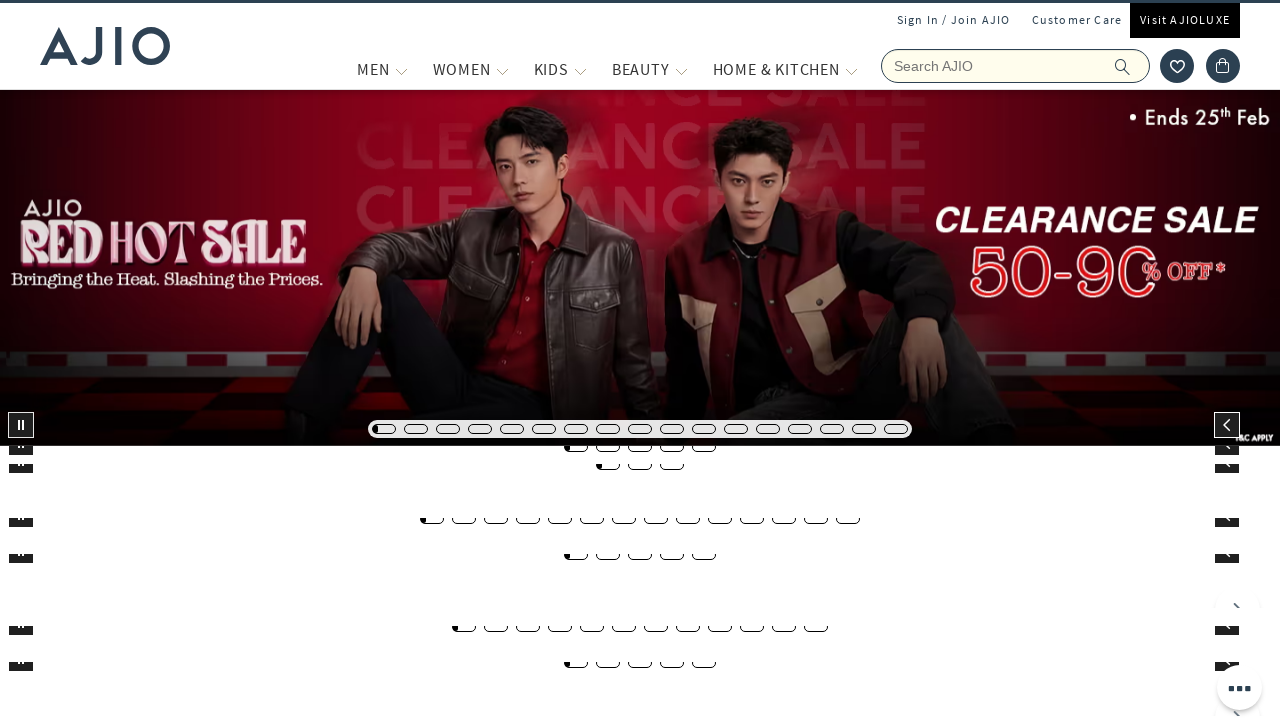

Filled search field with 'bags' on input[name='searchVal']
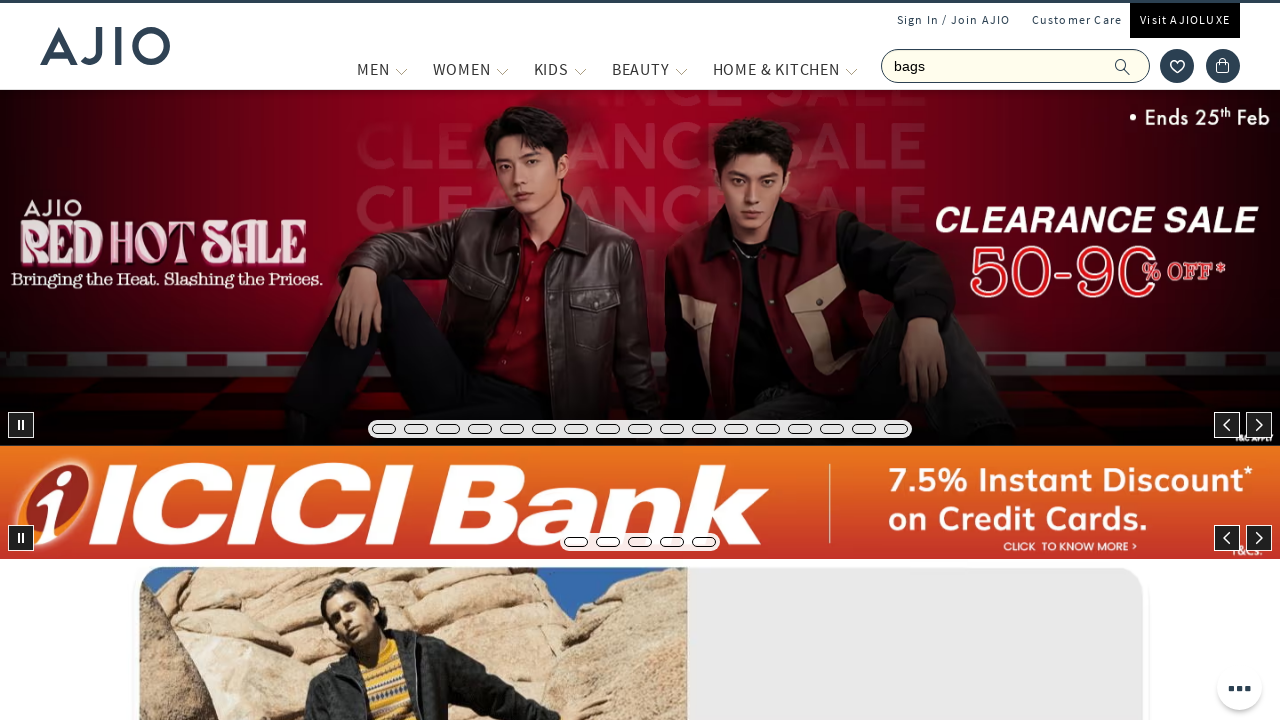

Pressed Enter to search for bags on input[name='searchVal']
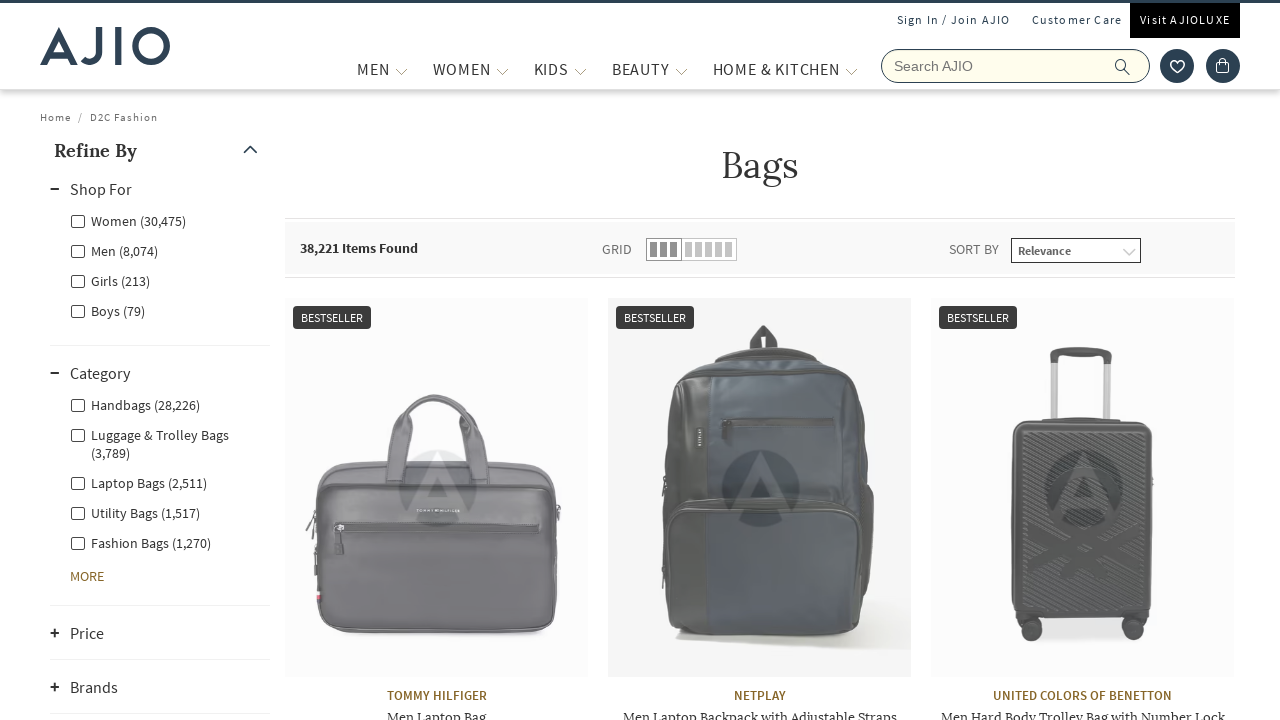

Search results loaded with Men filter option visible
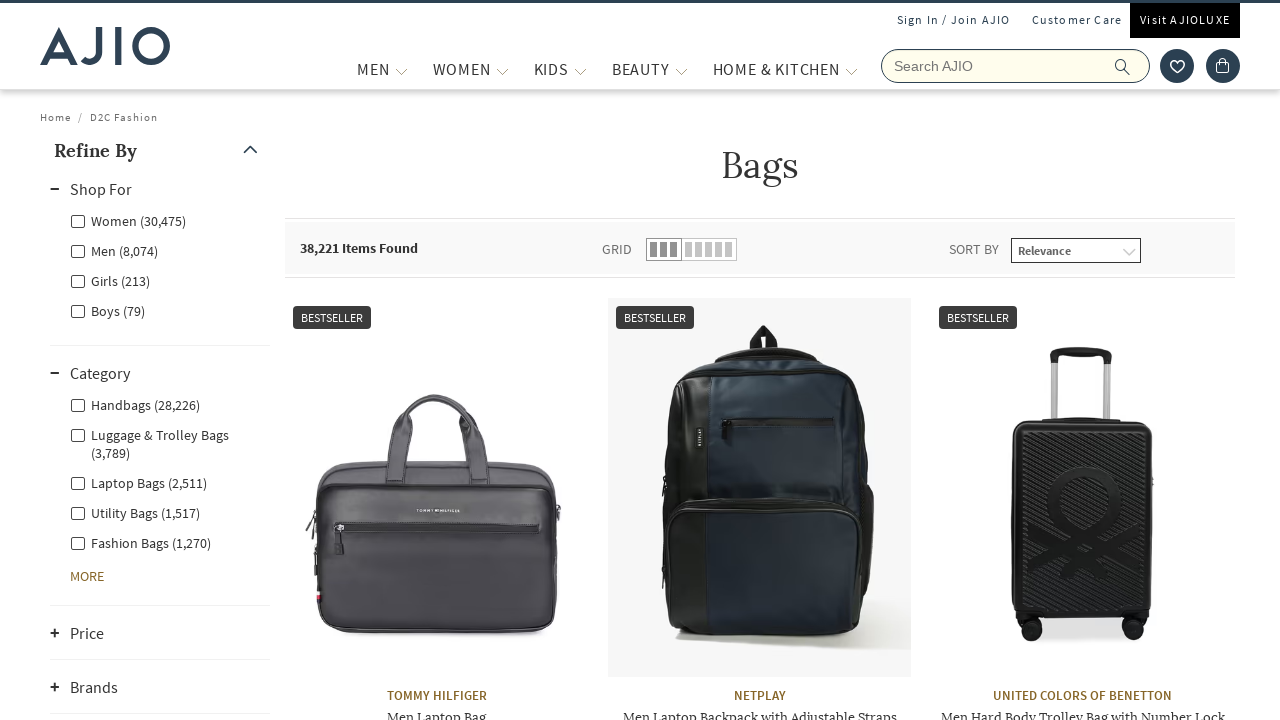

Clicked Men gender filter at (114, 250) on xpath=//input[@id='Men']/following::label
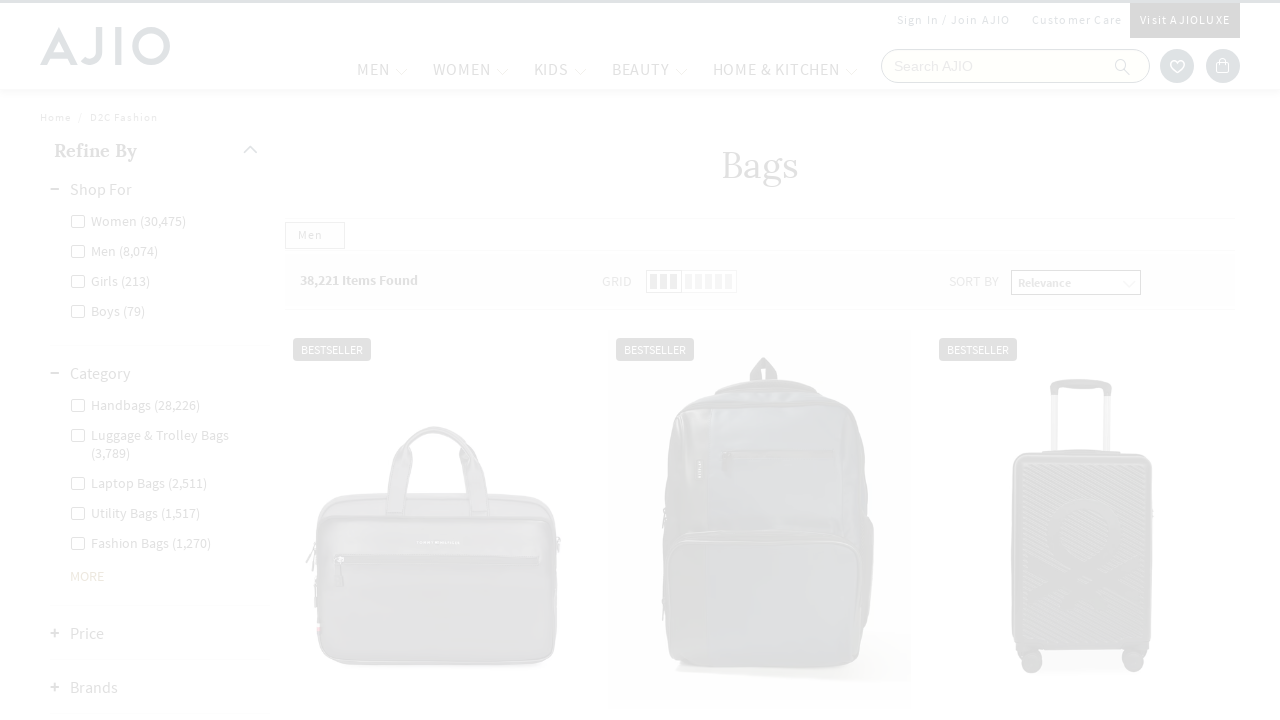

Waited for Men filter to apply
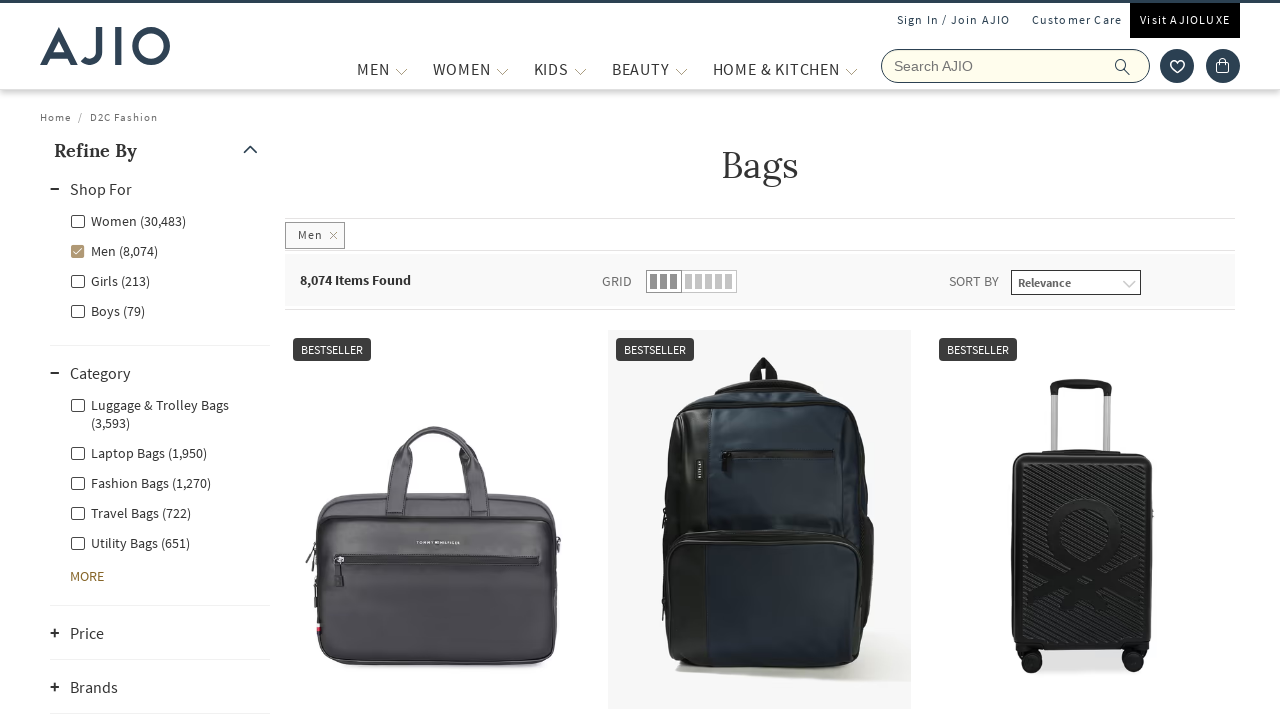

Fashion Bags category filter became visible
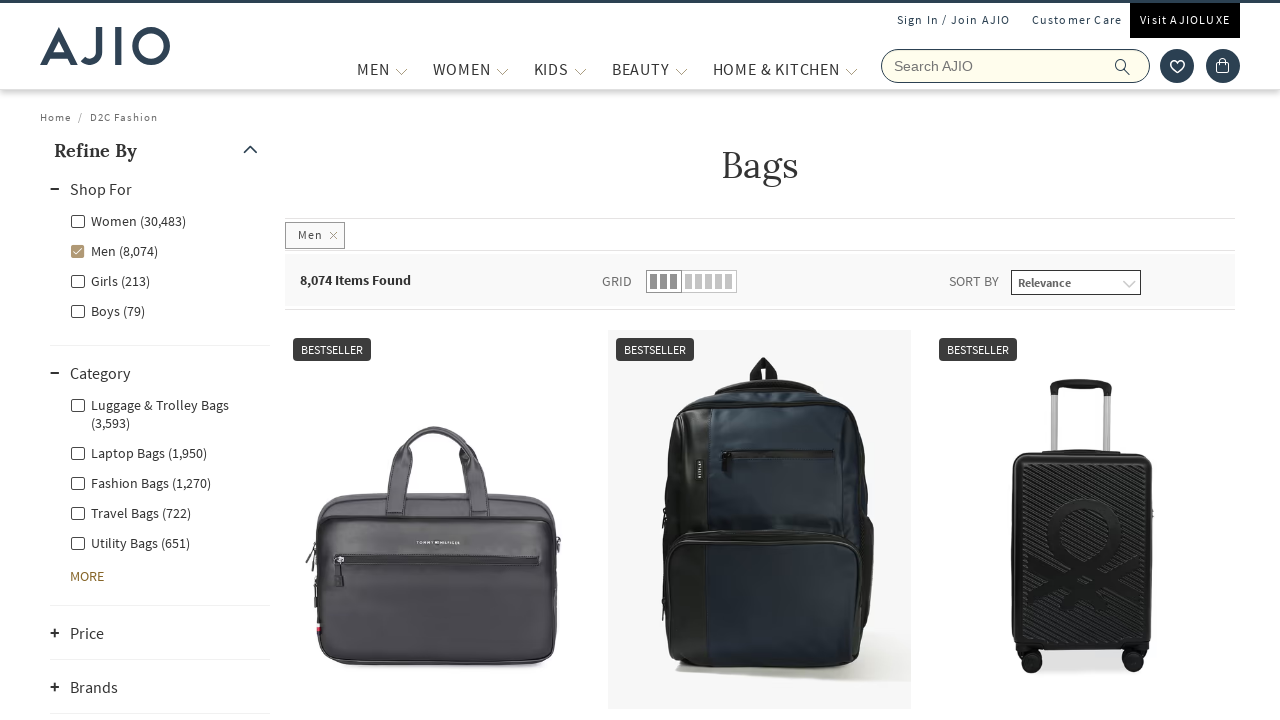

Clicked Men - Fashion Bags category filter at (140, 482) on xpath=//label[@for='Men - Fashion Bags']
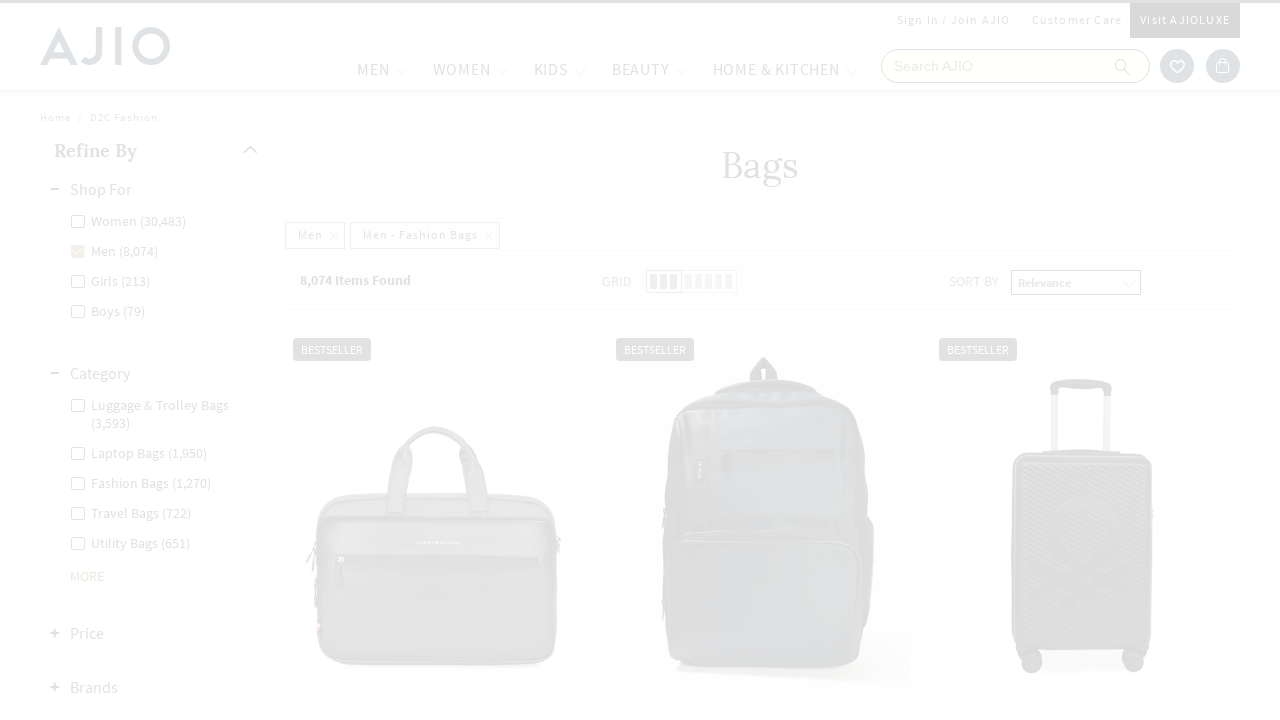

Waited for filtered results to load
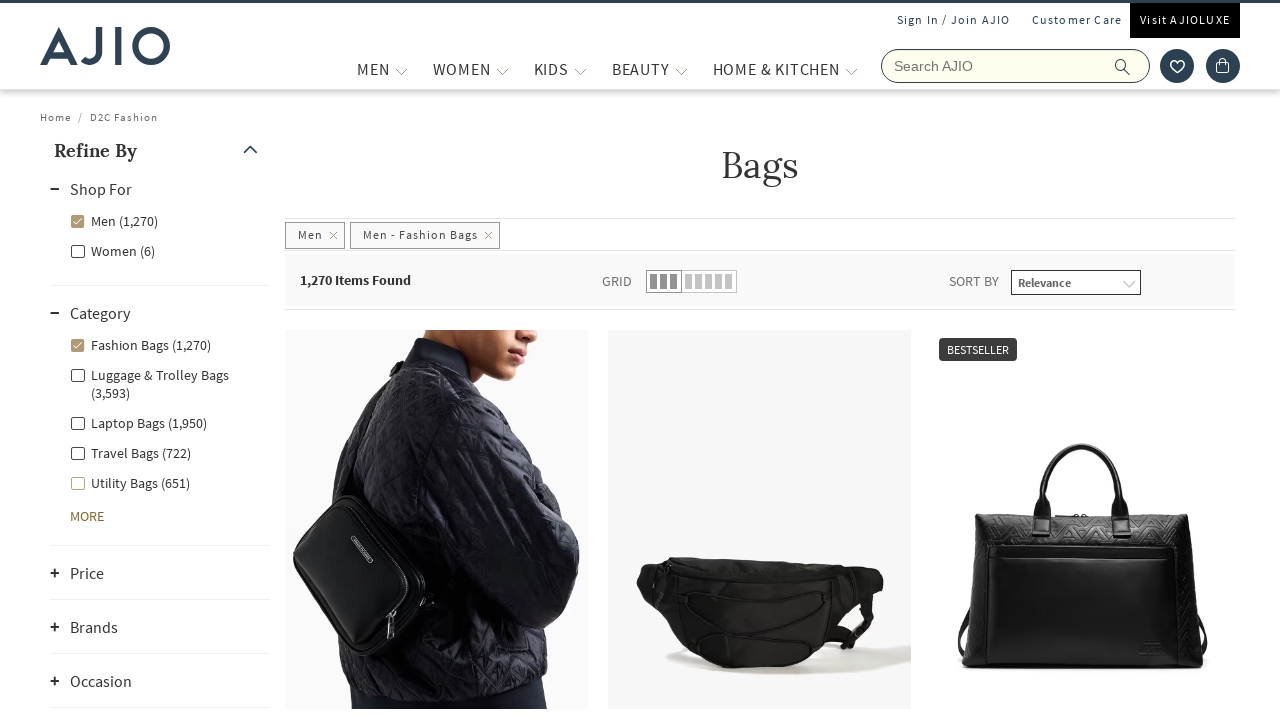

Items count element is displayed
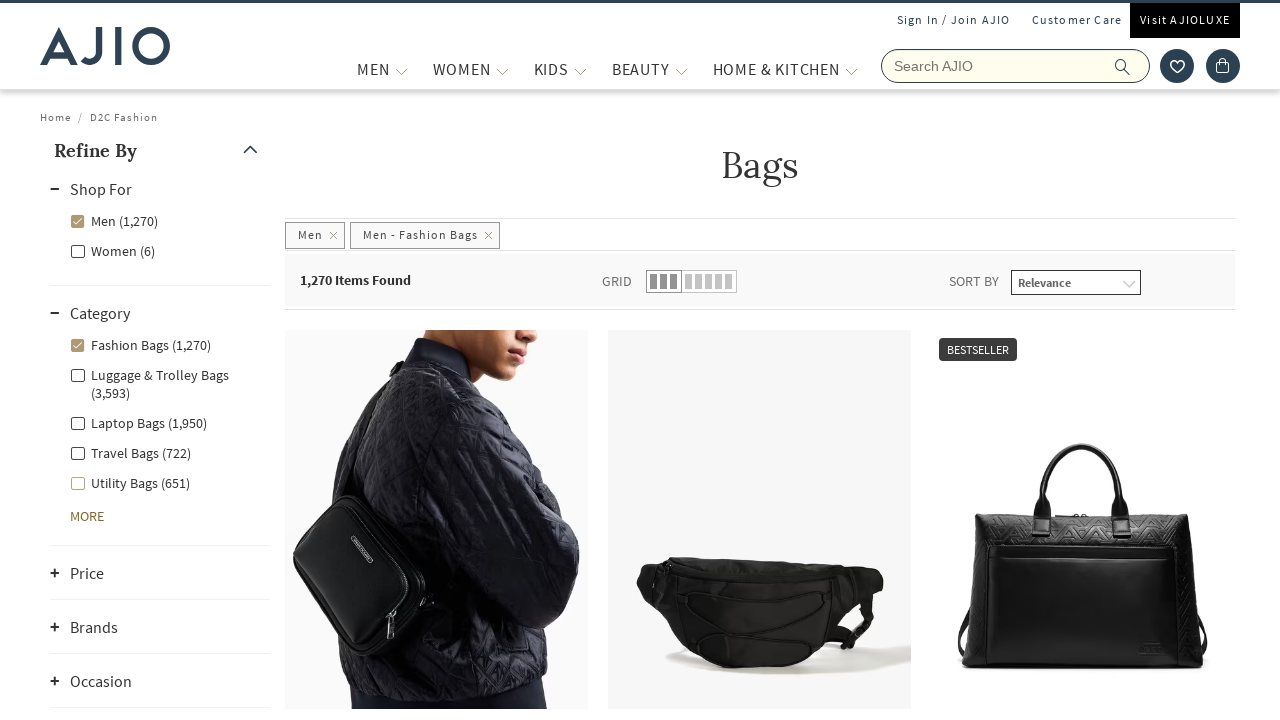

Brand elements are displayed in results
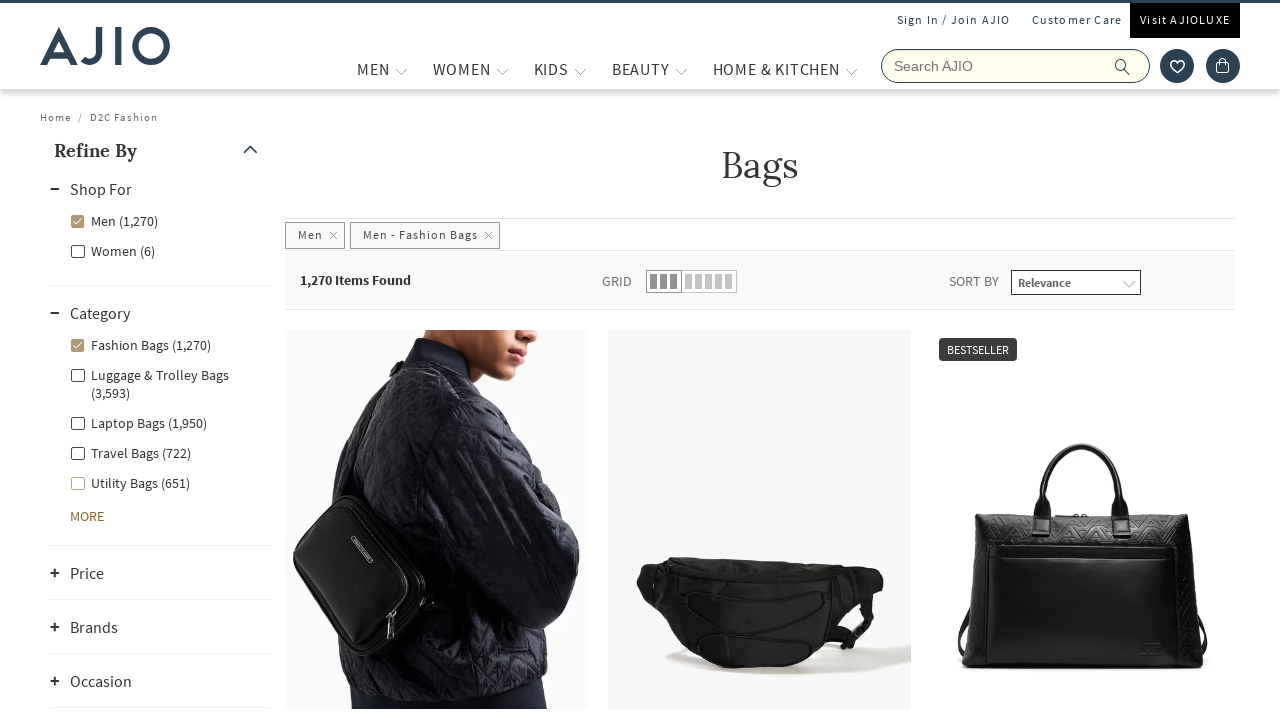

Bag name elements are displayed in results
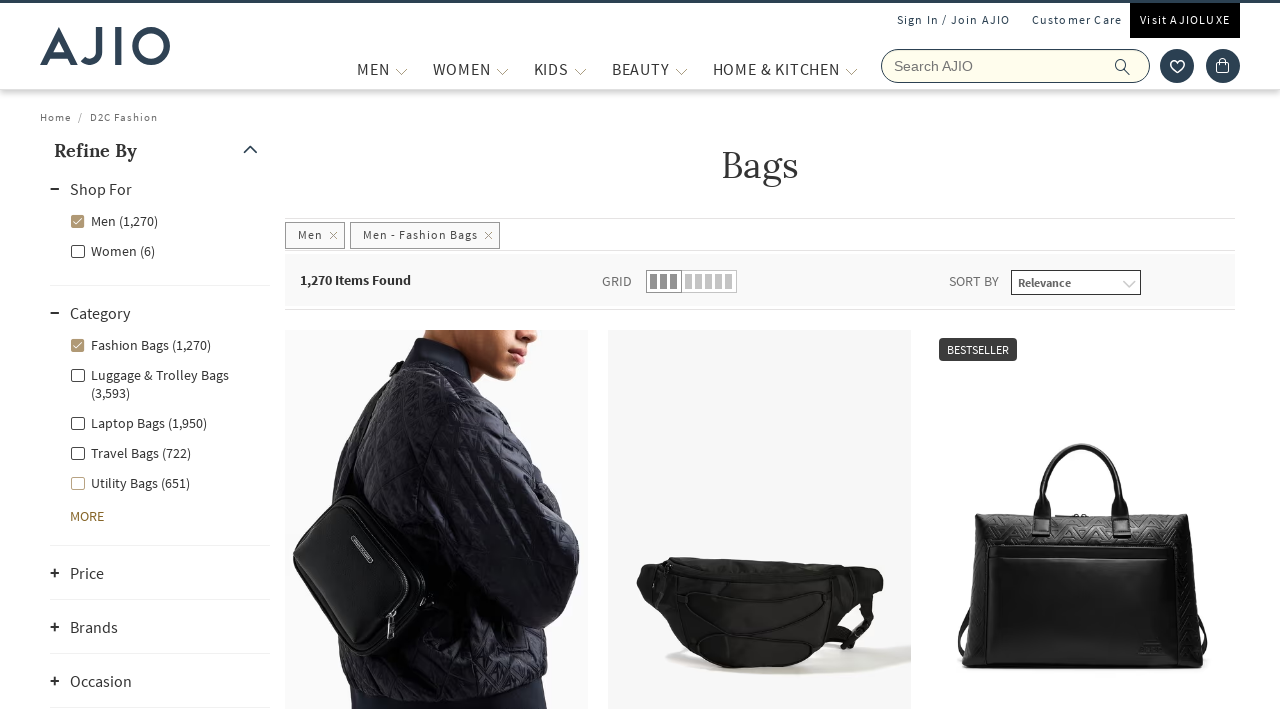

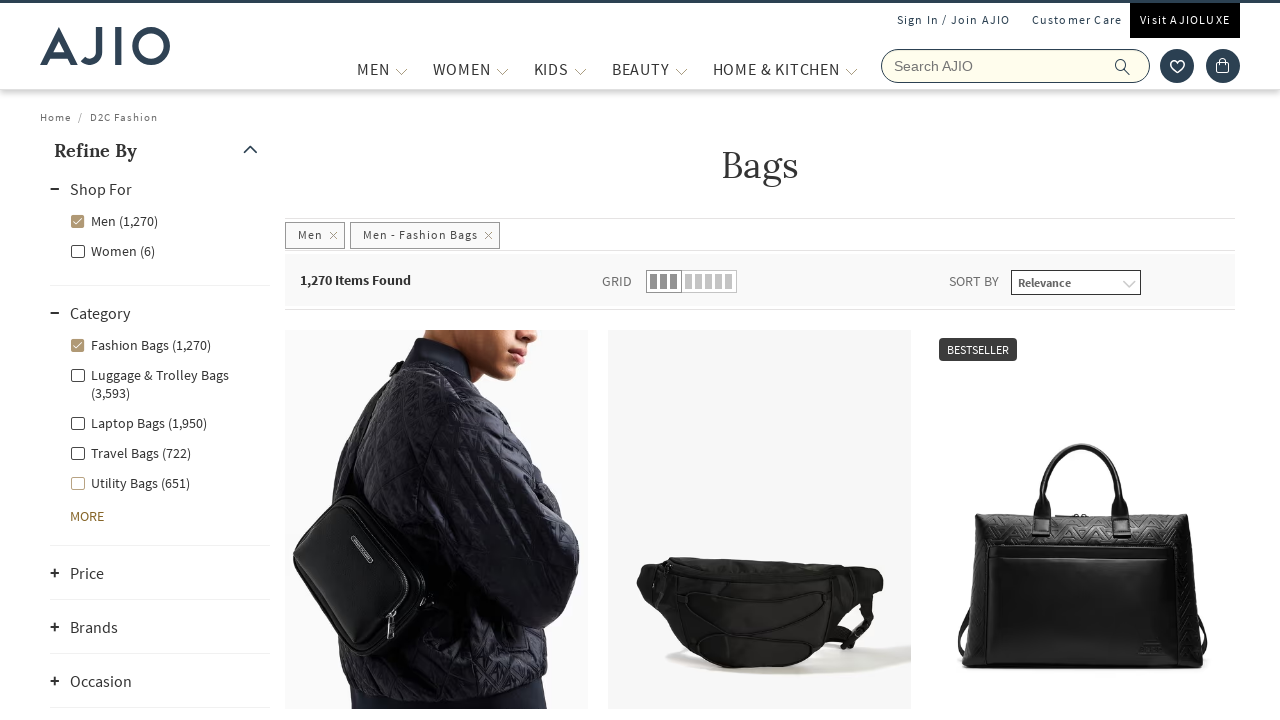